Clicks the warning button on the Formy buttons test page

Starting URL: https://formy-project.herokuapp.com/buttons

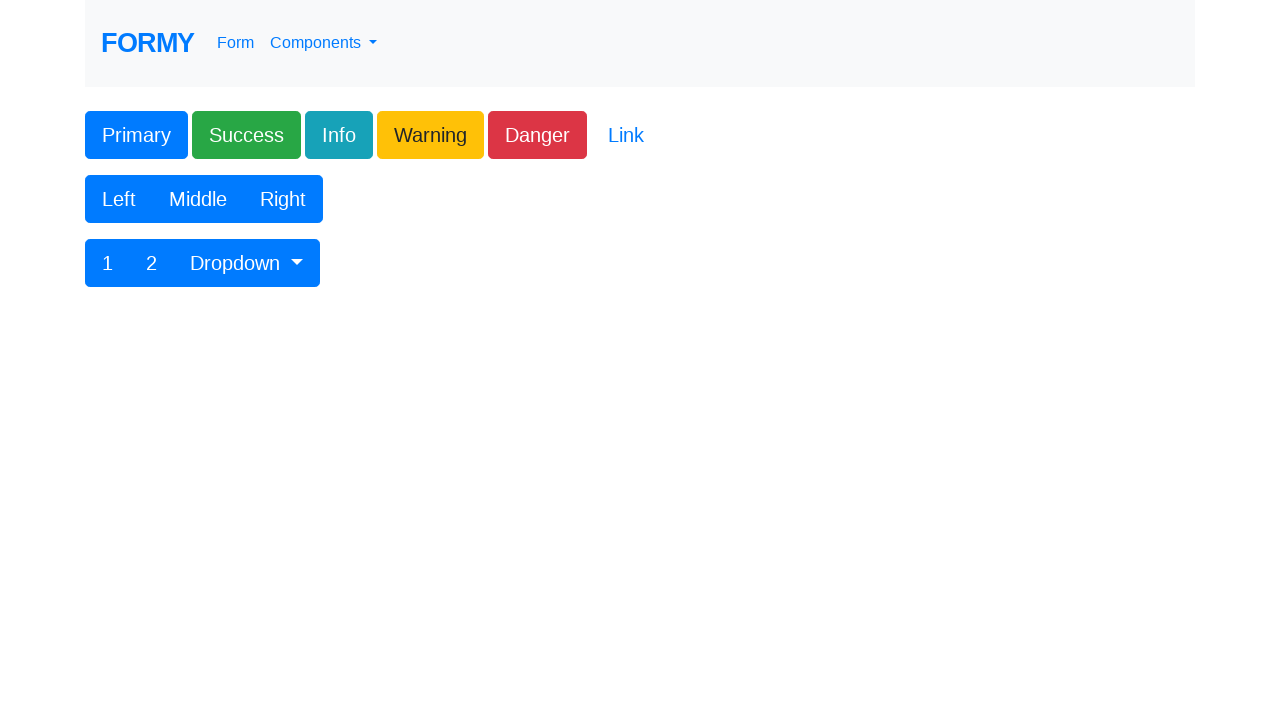

Navigated to Formy buttons test page
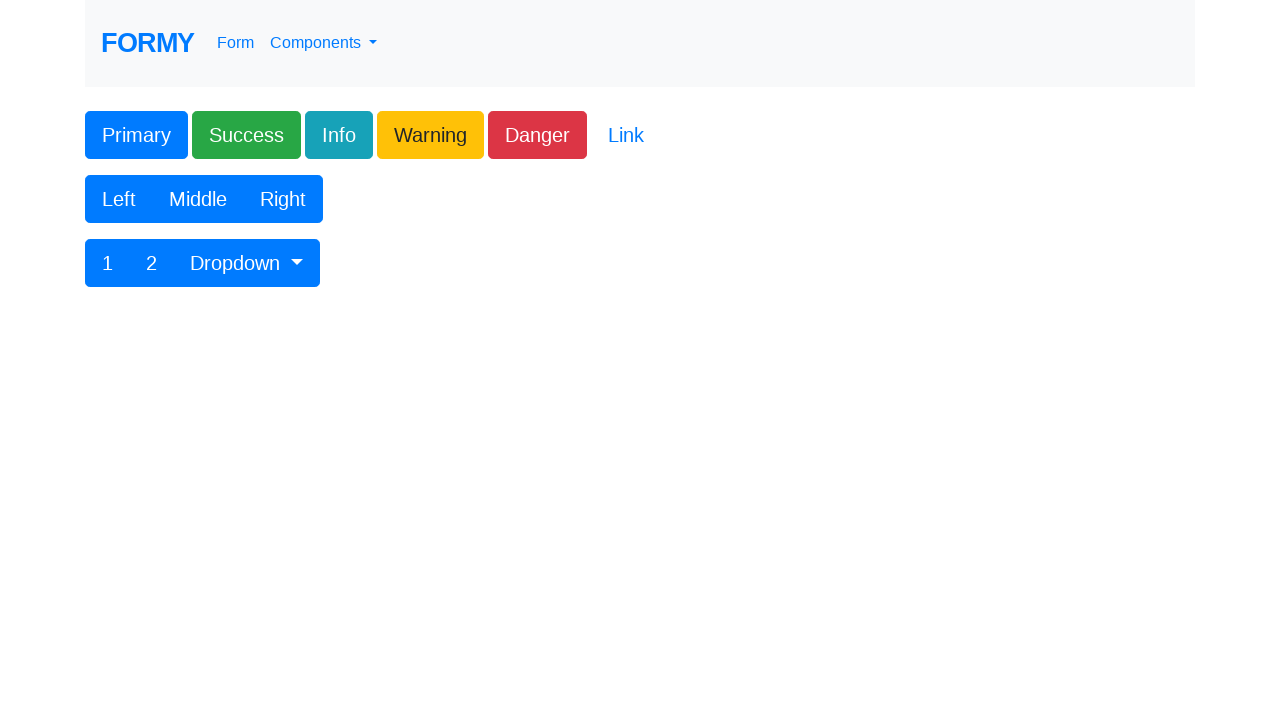

Clicked the warning button at (430, 135) on .btn-warning
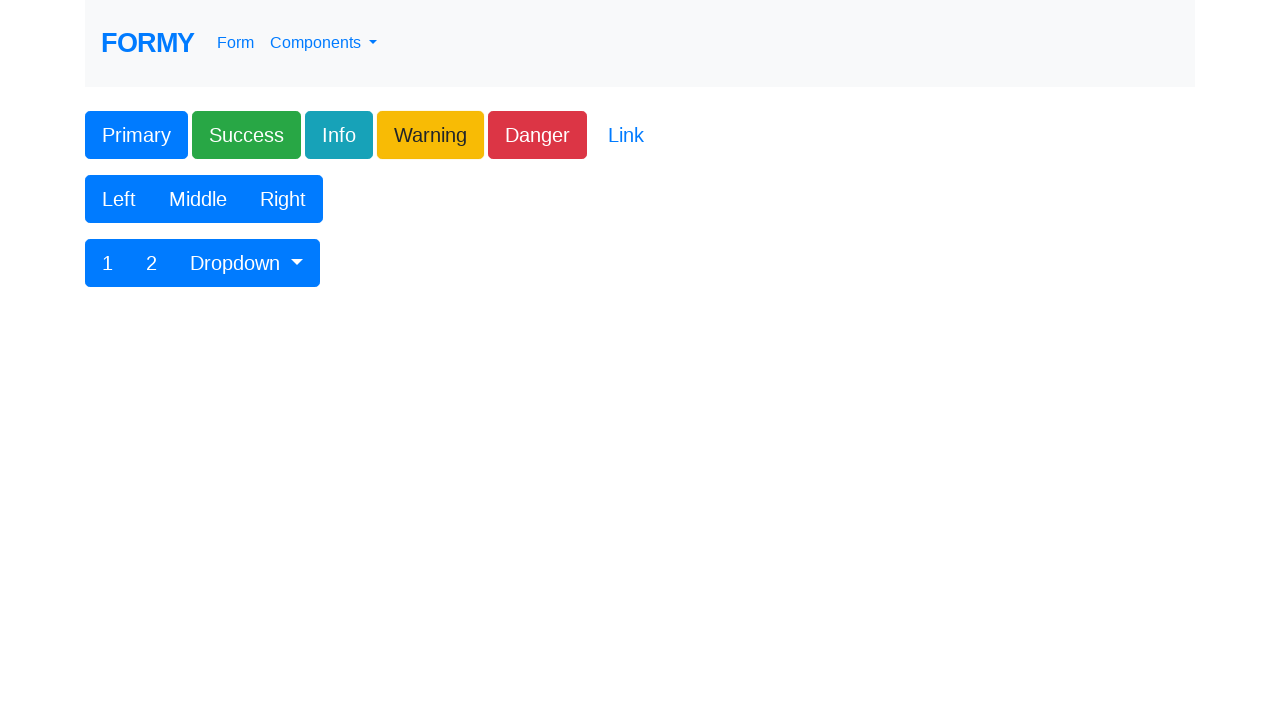

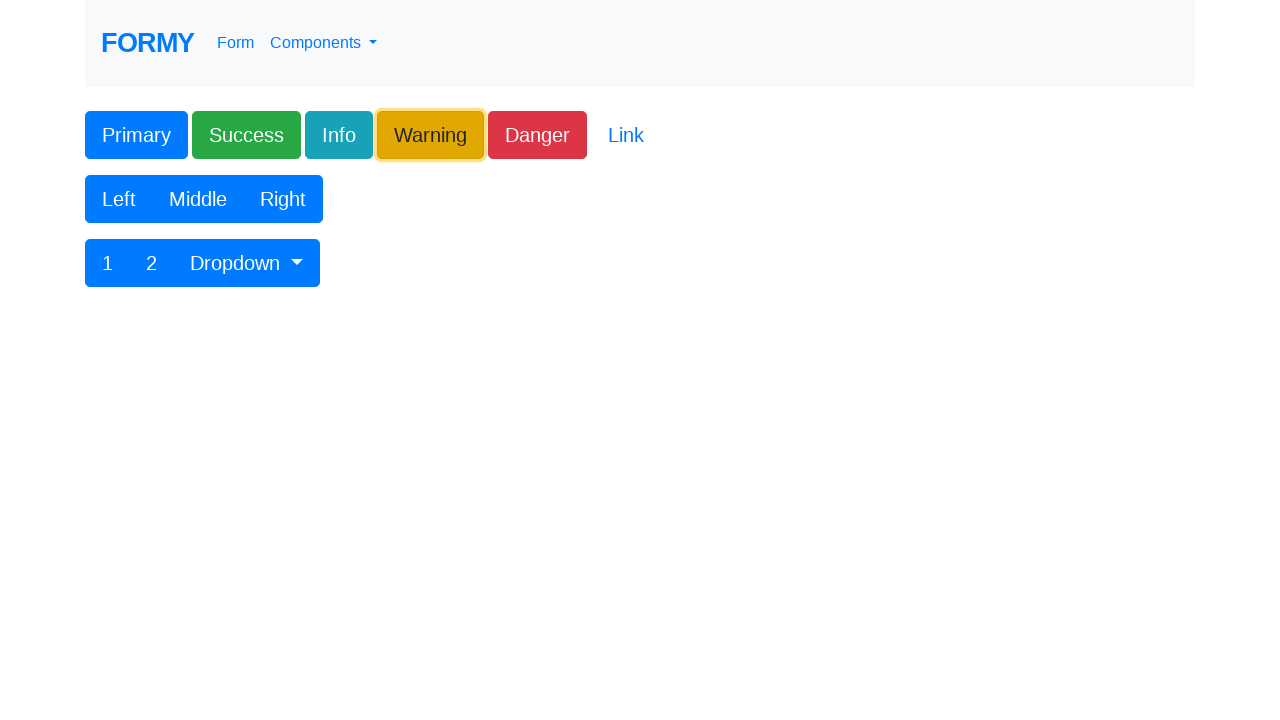